Tests that the Clear completed button displays with correct text when there are completed items

Starting URL: https://demo.playwright.dev/todomvc

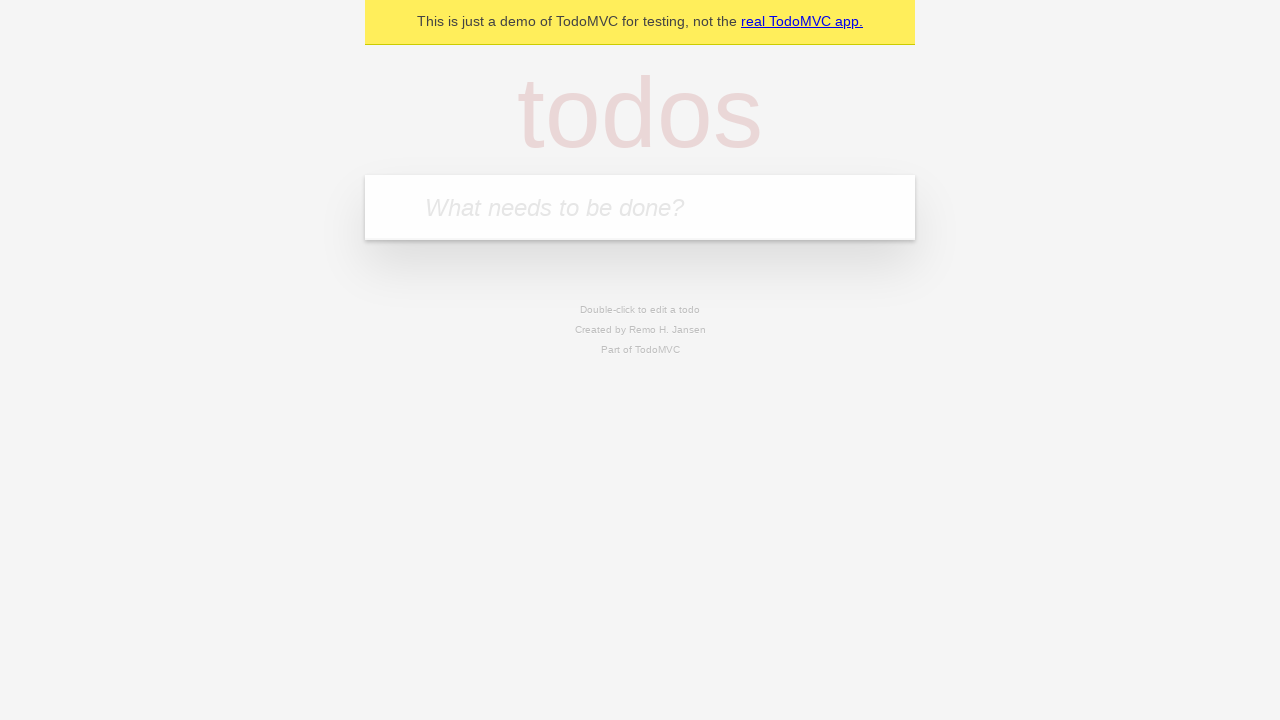

Filled todo input with 'buy some cheese' on internal:attr=[placeholder="What needs to be done?"i]
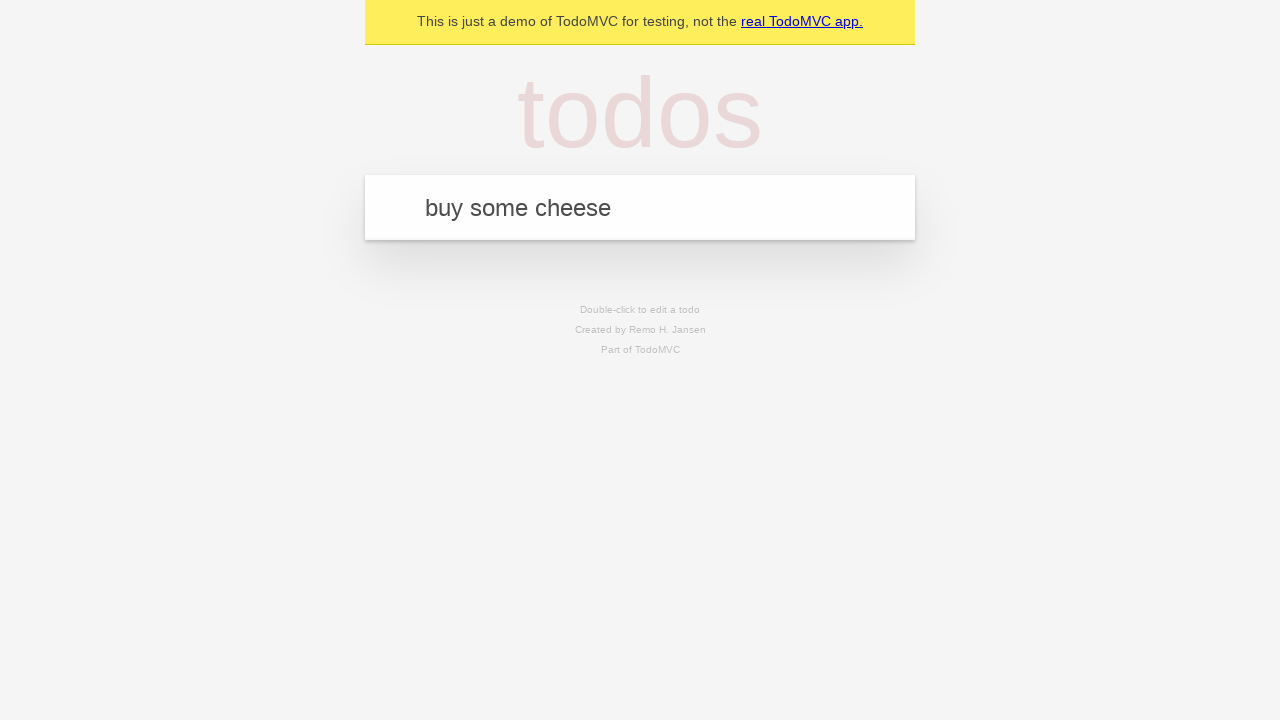

Pressed Enter to add 'buy some cheese' to todo list on internal:attr=[placeholder="What needs to be done?"i]
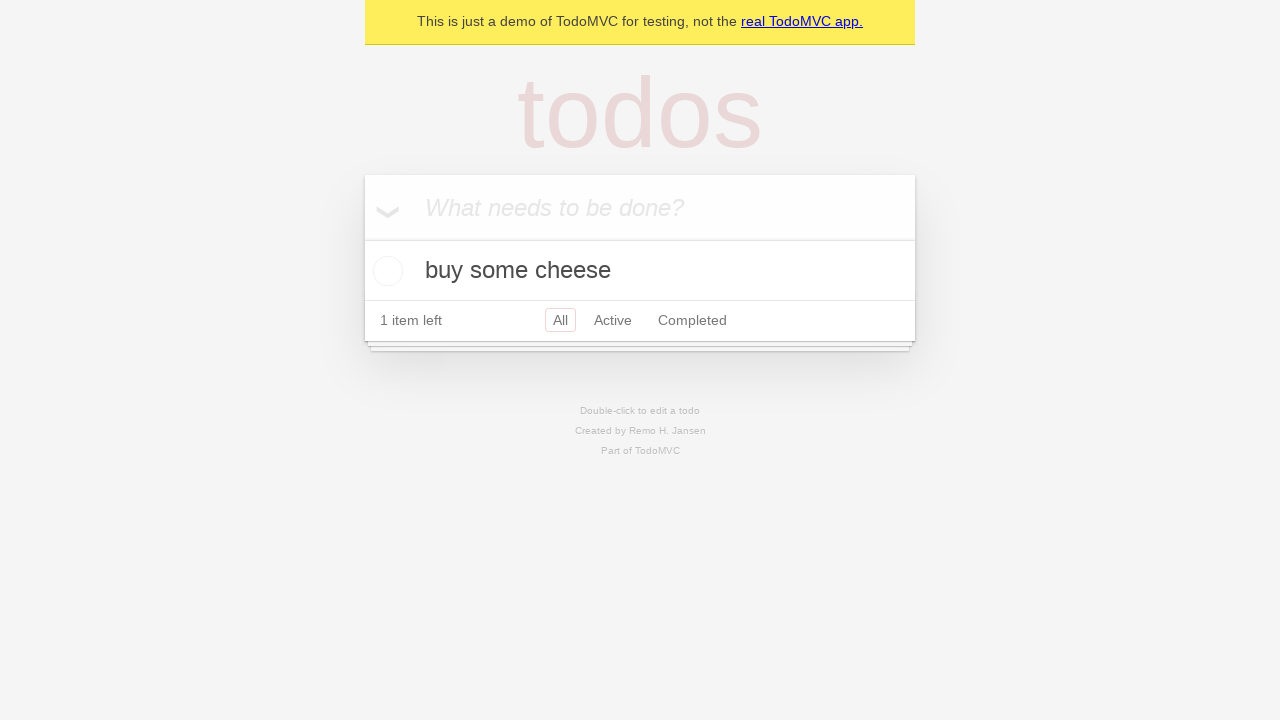

Filled todo input with 'feed the cat' on internal:attr=[placeholder="What needs to be done?"i]
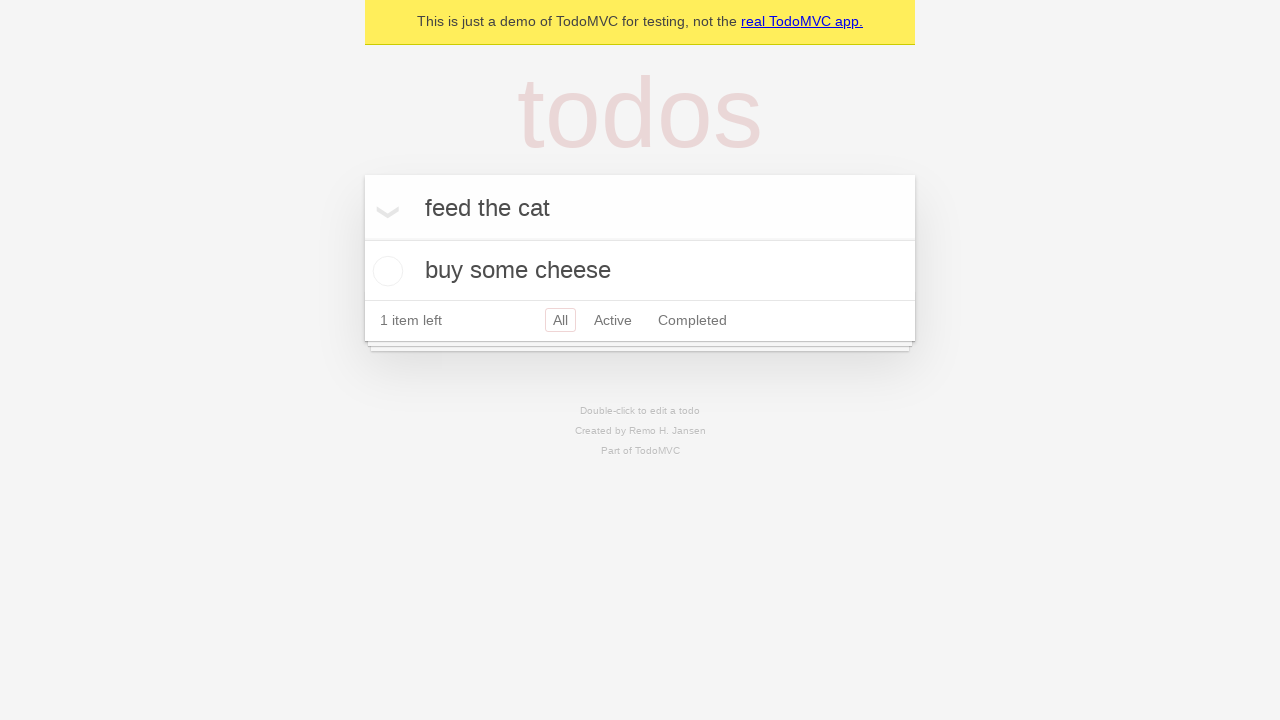

Pressed Enter to add 'feed the cat' to todo list on internal:attr=[placeholder="What needs to be done?"i]
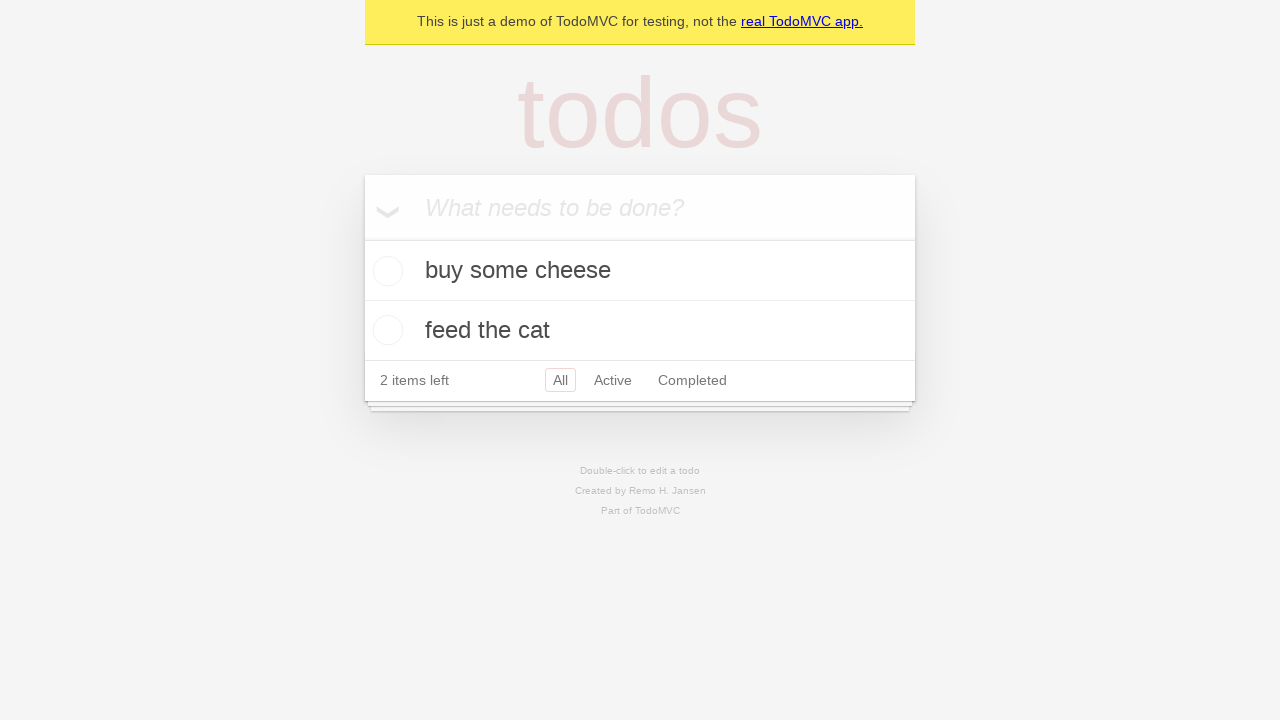

Filled todo input with 'book a doctors appointment' on internal:attr=[placeholder="What needs to be done?"i]
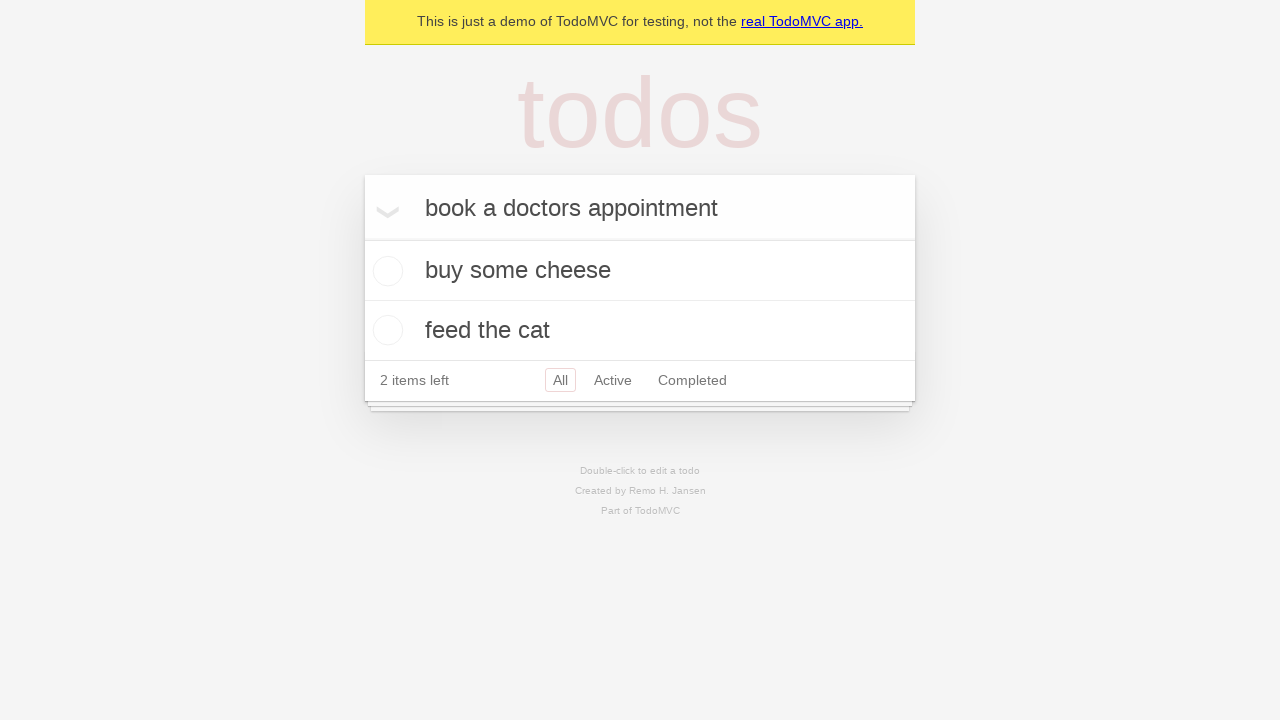

Pressed Enter to add 'book a doctors appointment' to todo list on internal:attr=[placeholder="What needs to be done?"i]
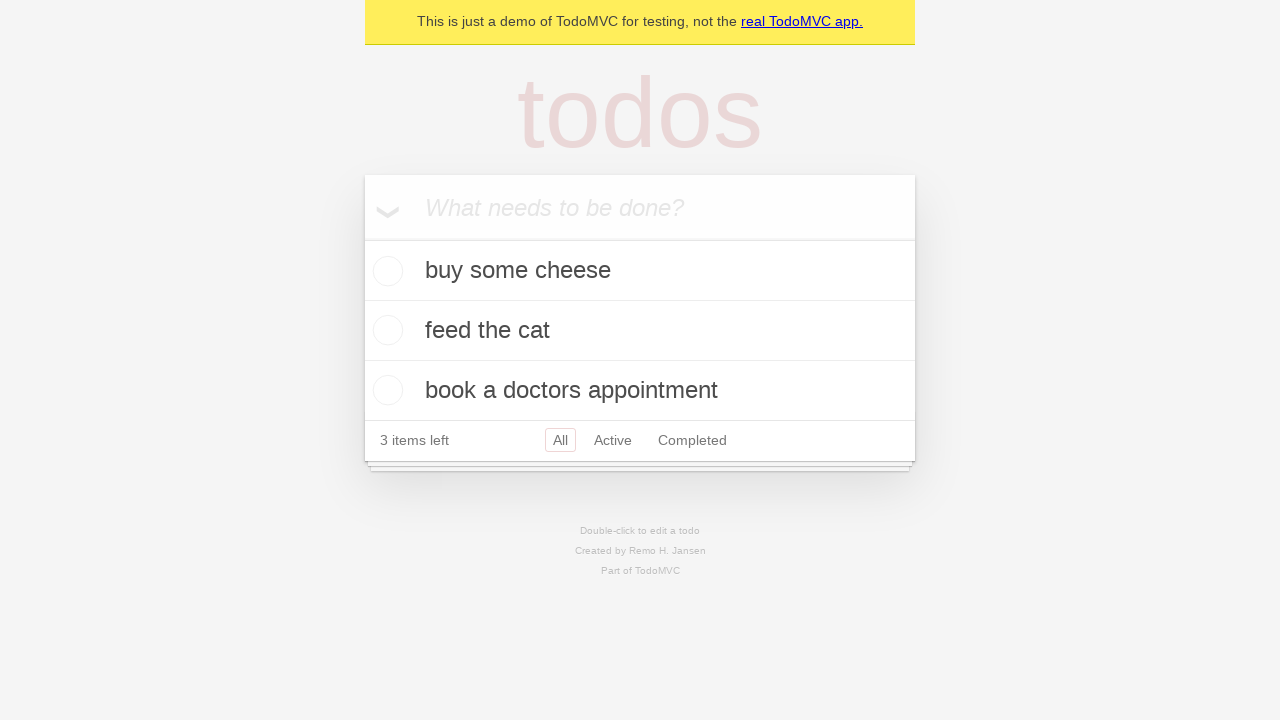

Checked first todo item as complete at (385, 271) on .todo-list li .toggle >> nth=0
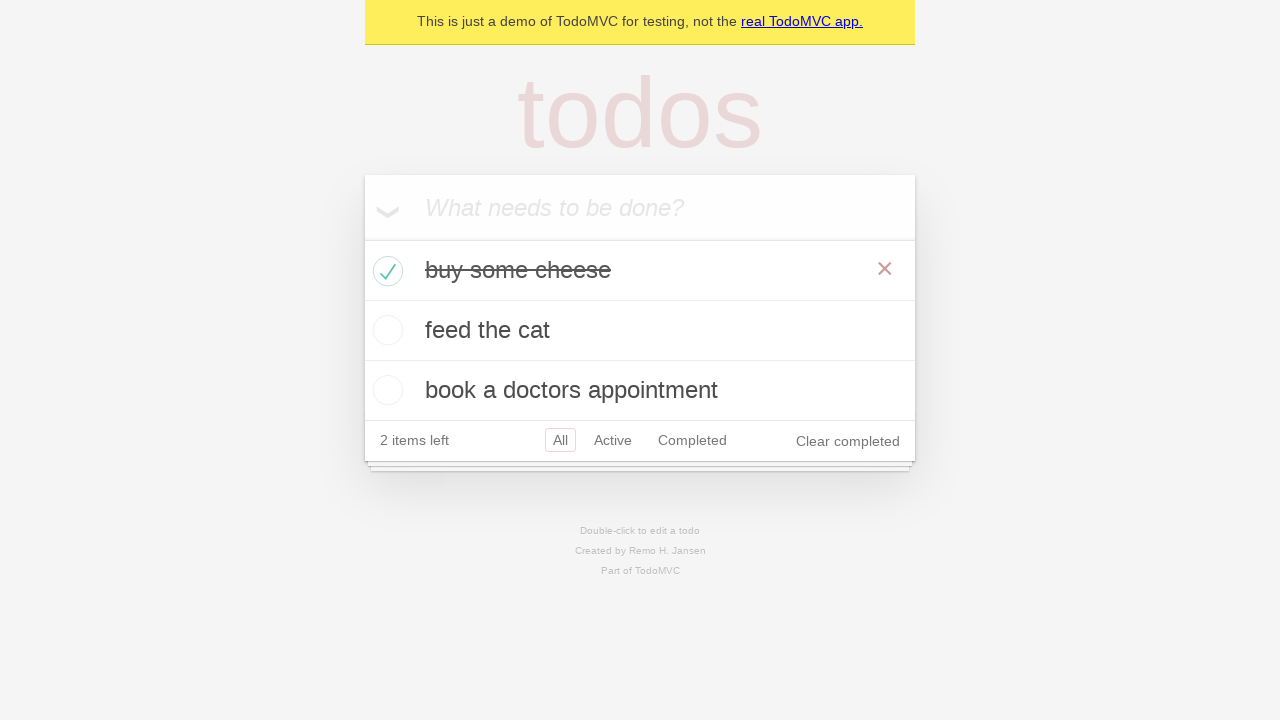

Clear completed button is now visible
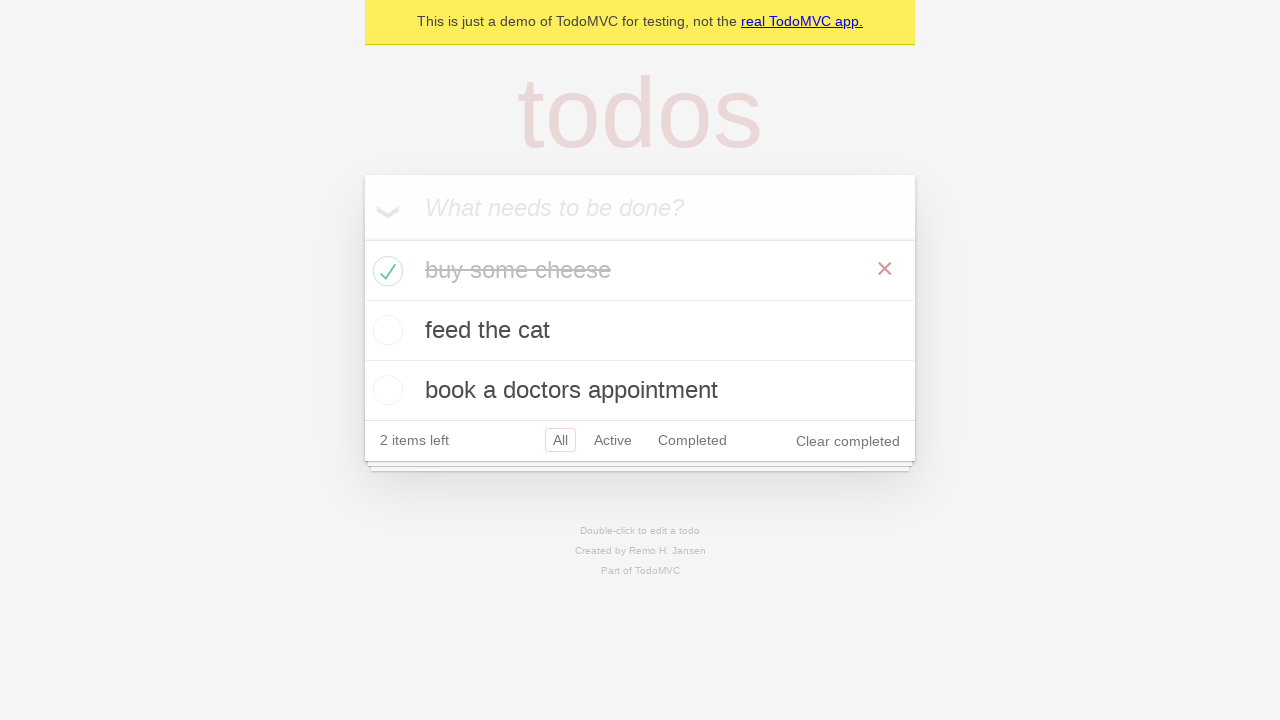

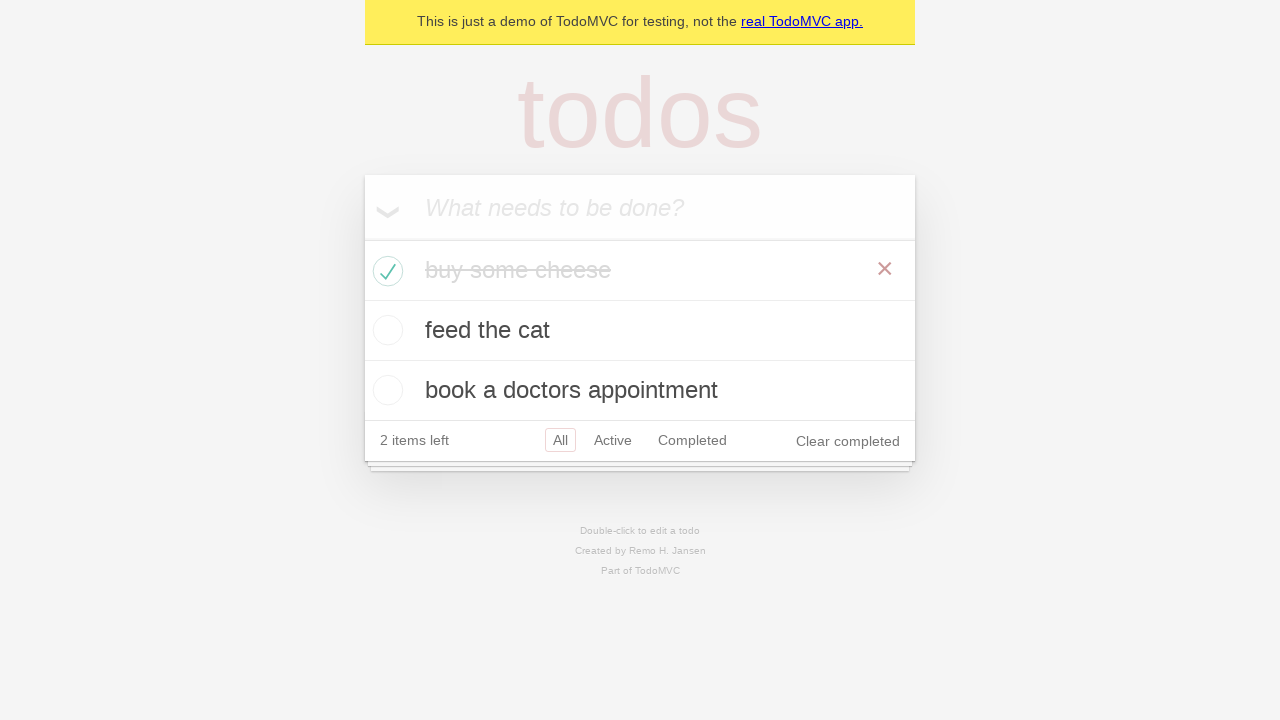